Tests dynamic control functionality by clicking an enable button and verifying that a previously disabled input field becomes enabled

Starting URL: https://the-internet.herokuapp.com/dynamic_controls

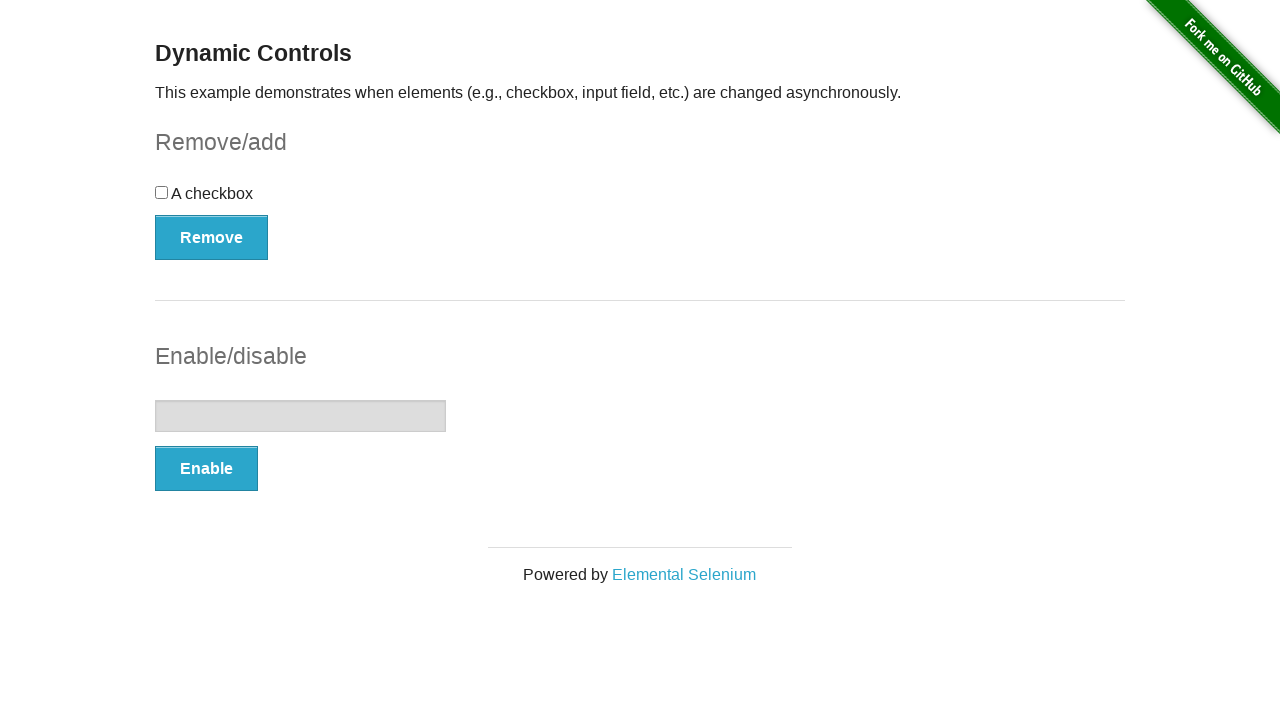

Located the input element
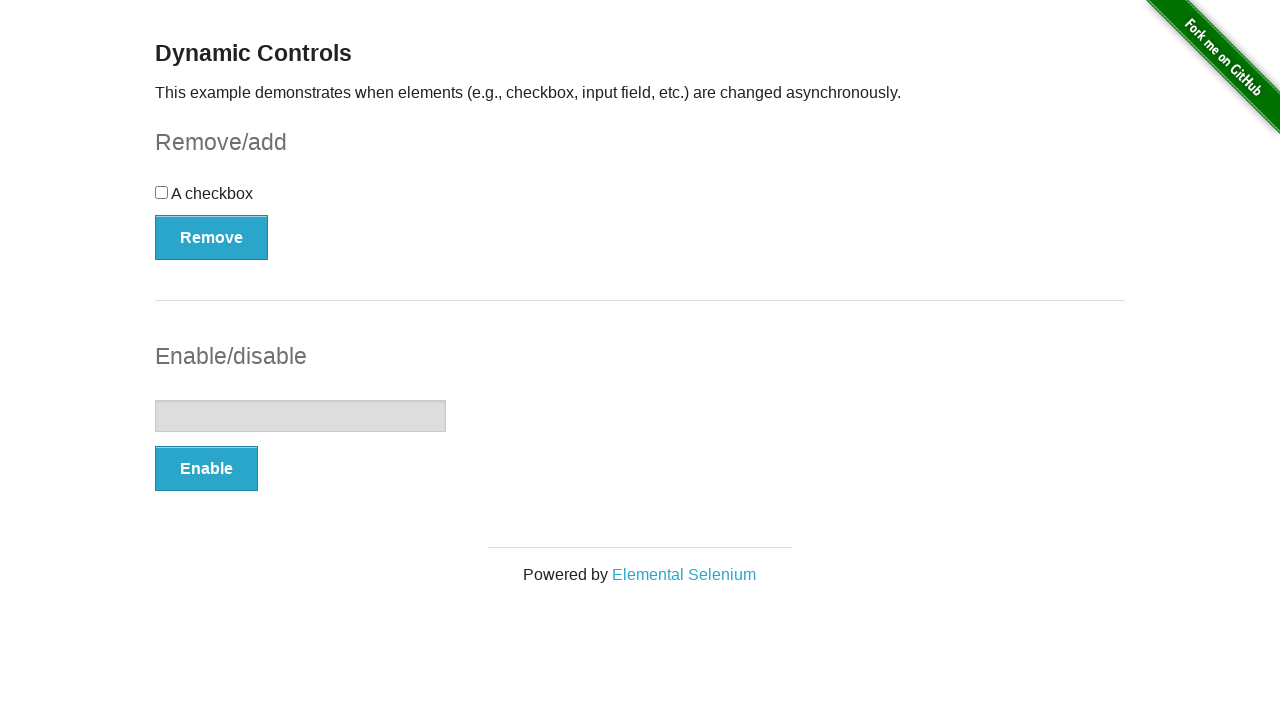

Located the enable button
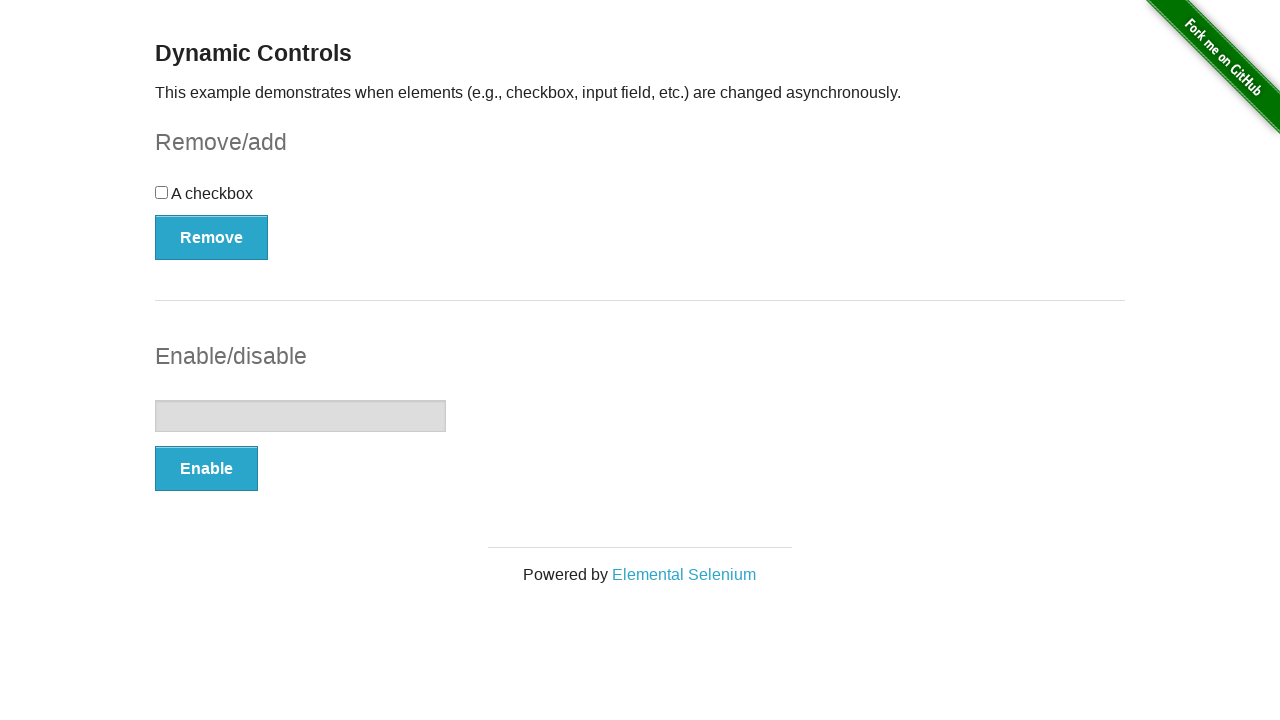

Verified that input field is initially disabled
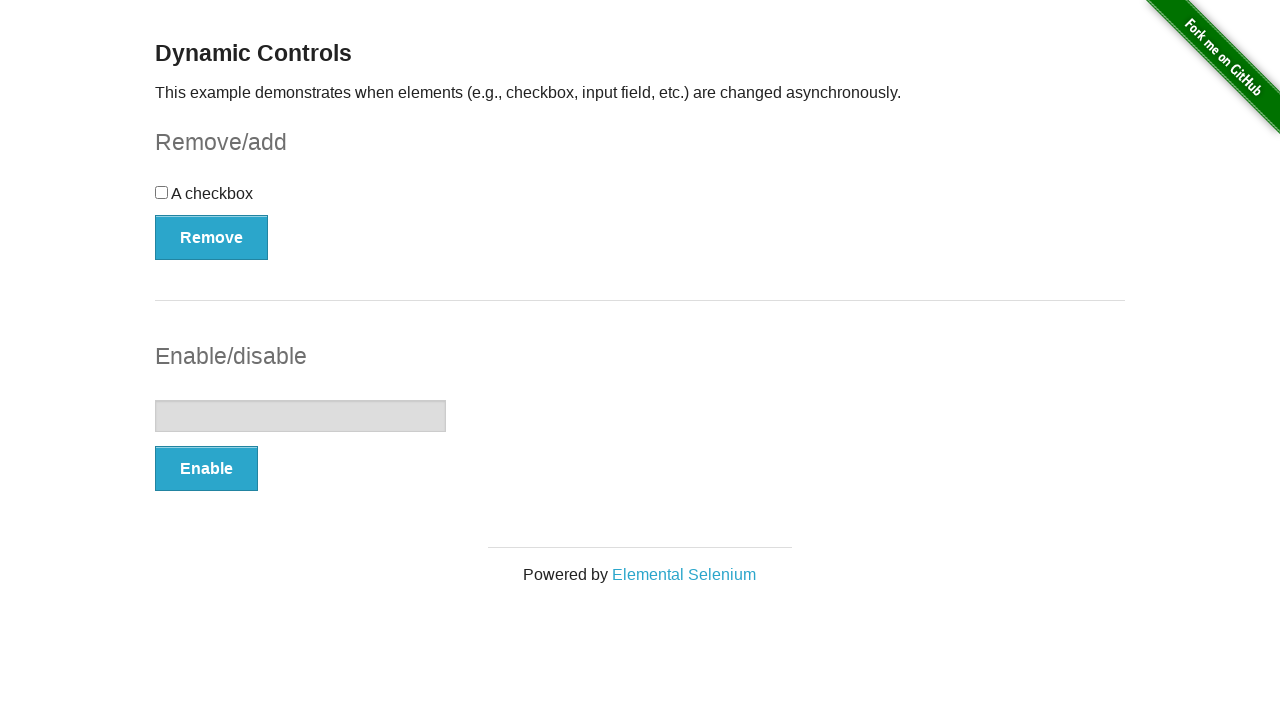

Clicked the enable button to enable the input field at (206, 469) on #input-example > button
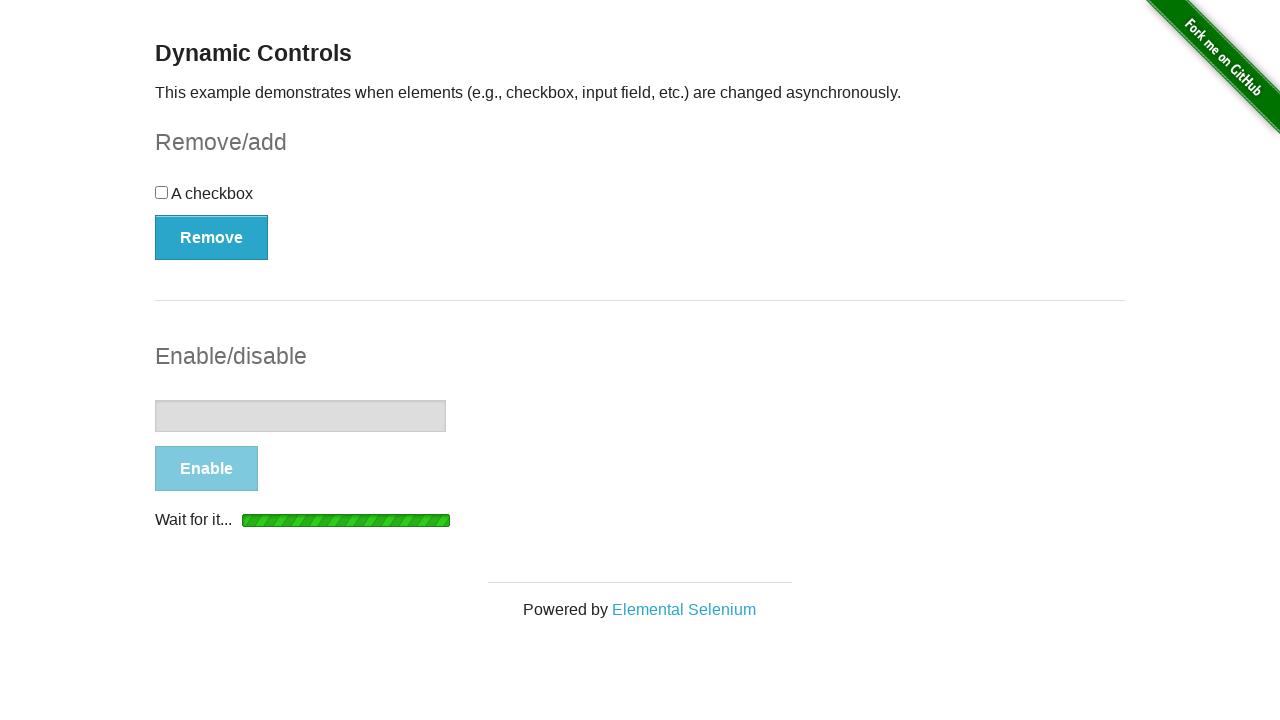

Waited for the input field to become enabled
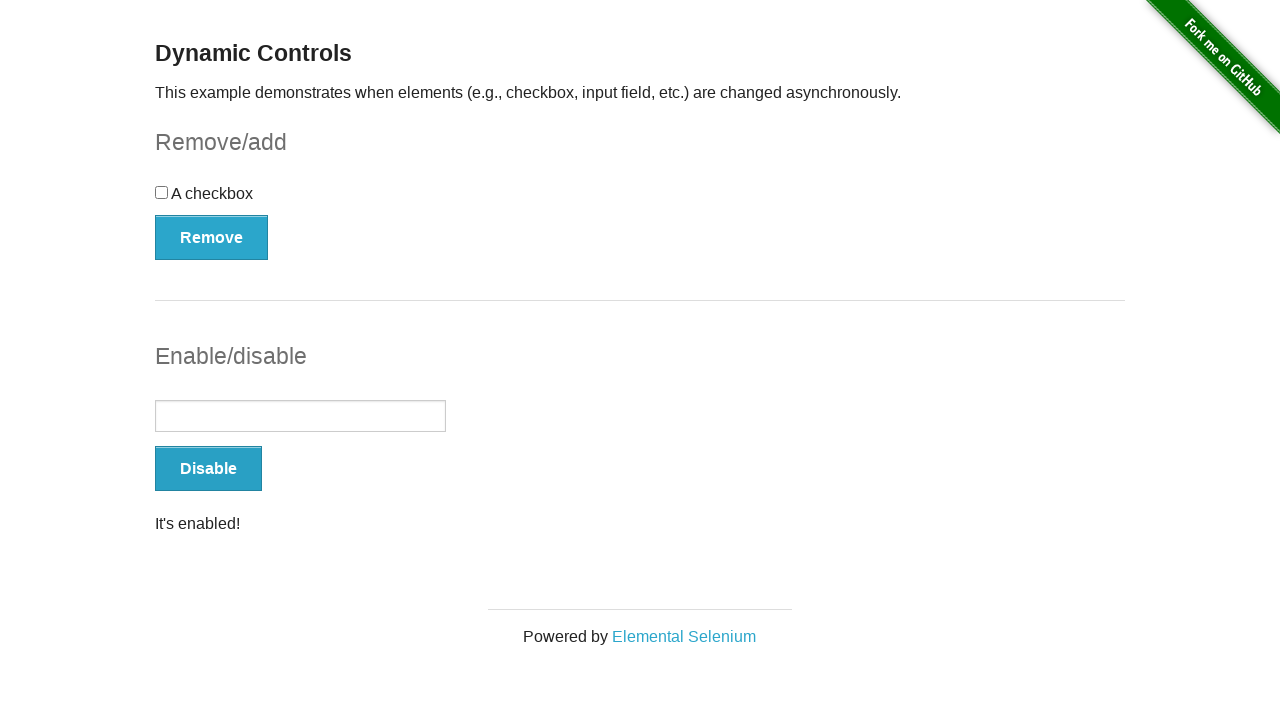

Verified that input field is now enabled after clicking the enable button
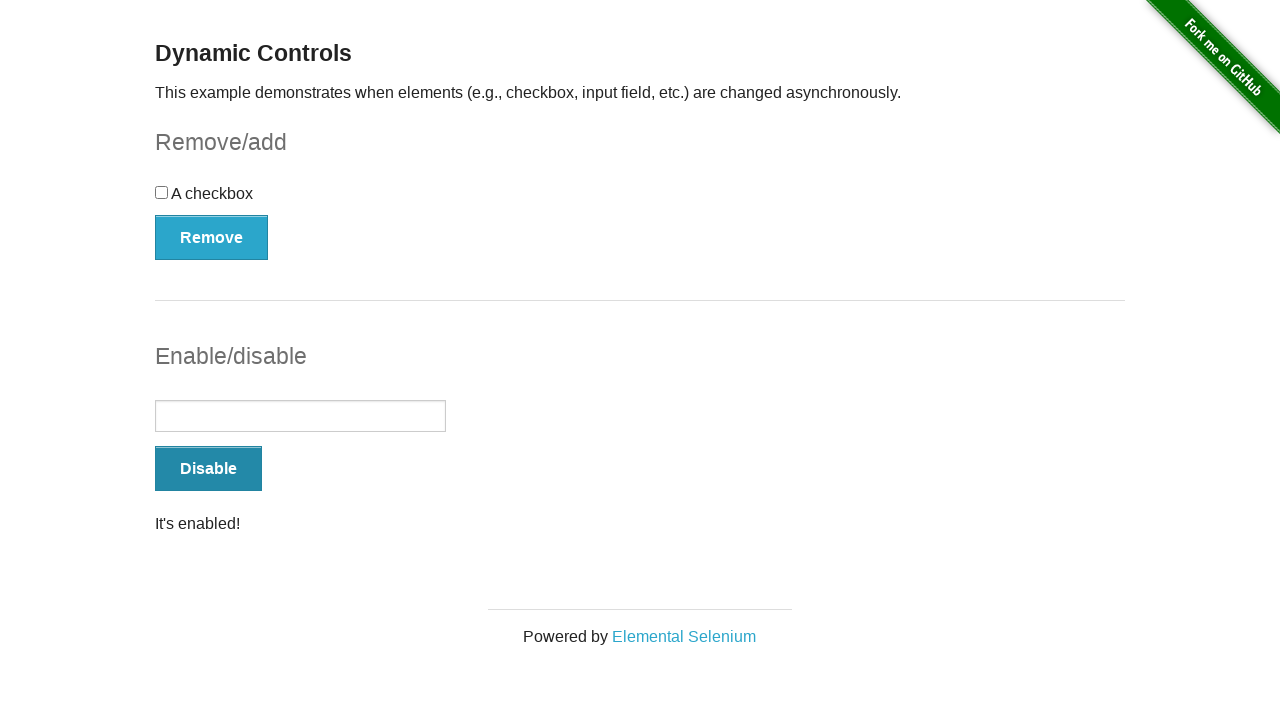

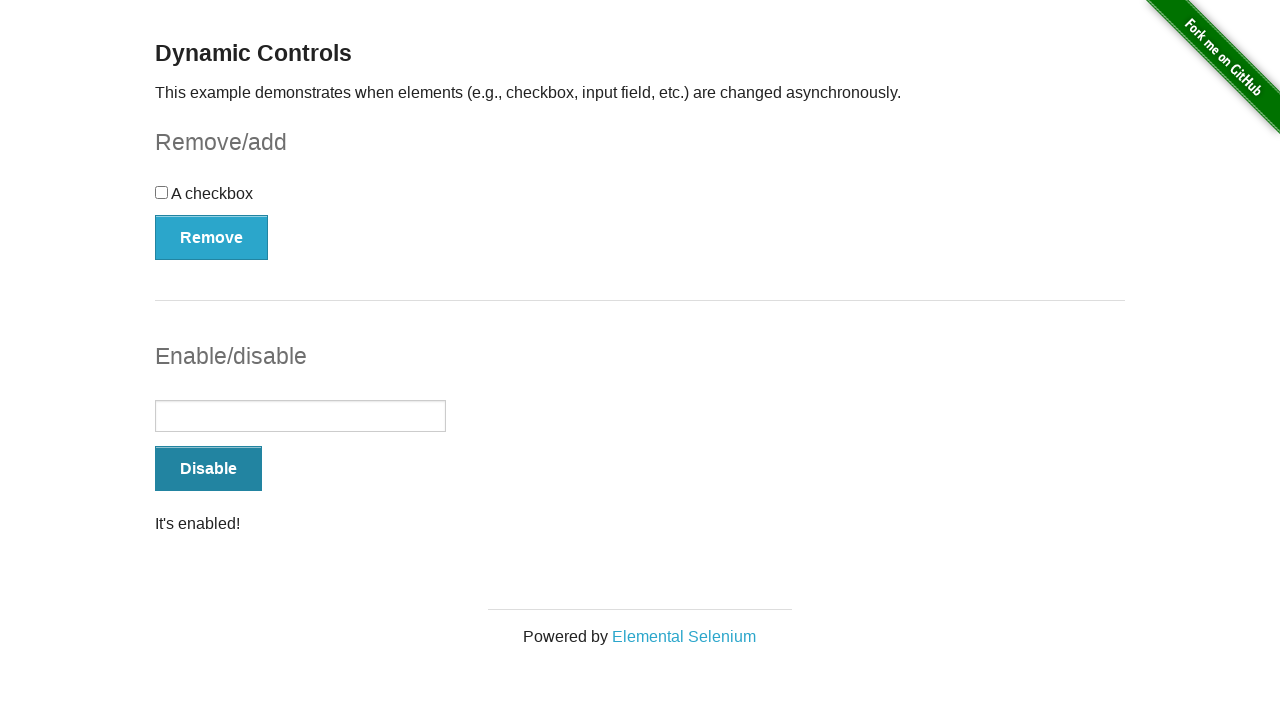